Tests auto-complete functionality by entering multiple colors in a multi-select input and a single color in a single-select input

Starting URL: https://demoqa.com/auto-complete

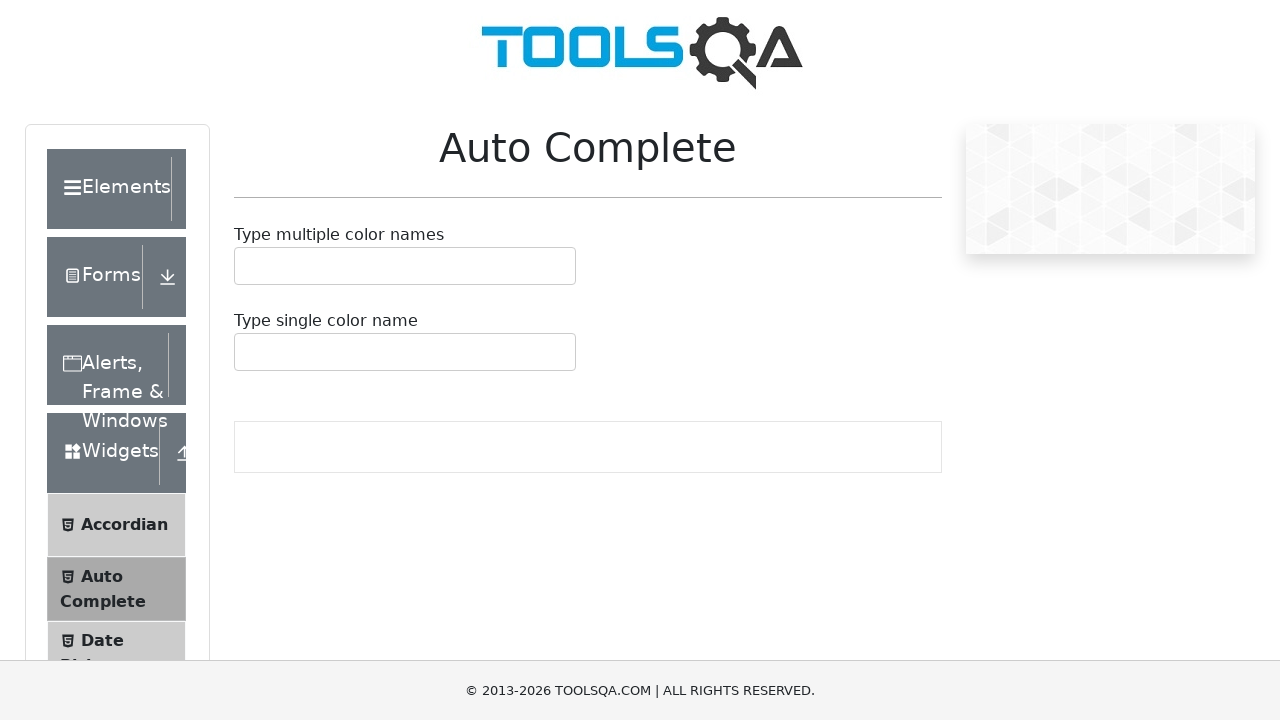

Located the multiple colors input box
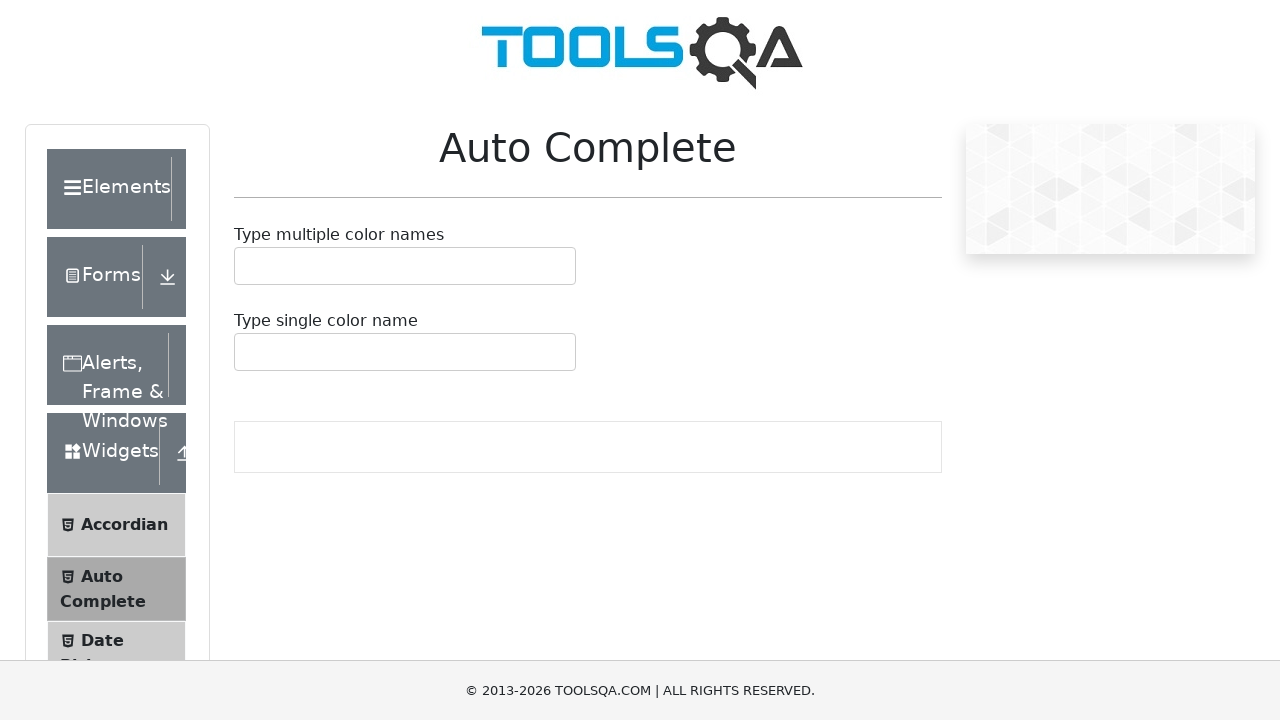

Typed 'Red' in multiple colors input on #autoCompleteMultipleInput
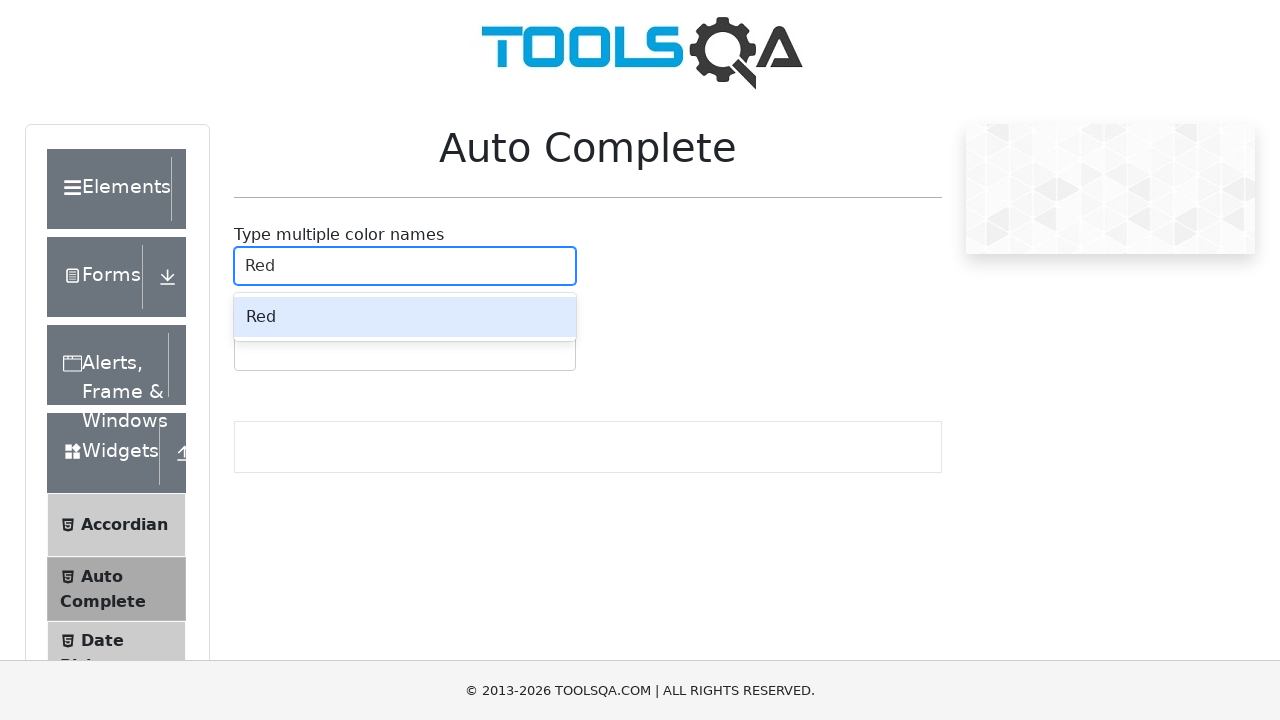

Pressed Enter to add 'Red' to multi-select on #autoCompleteMultipleInput
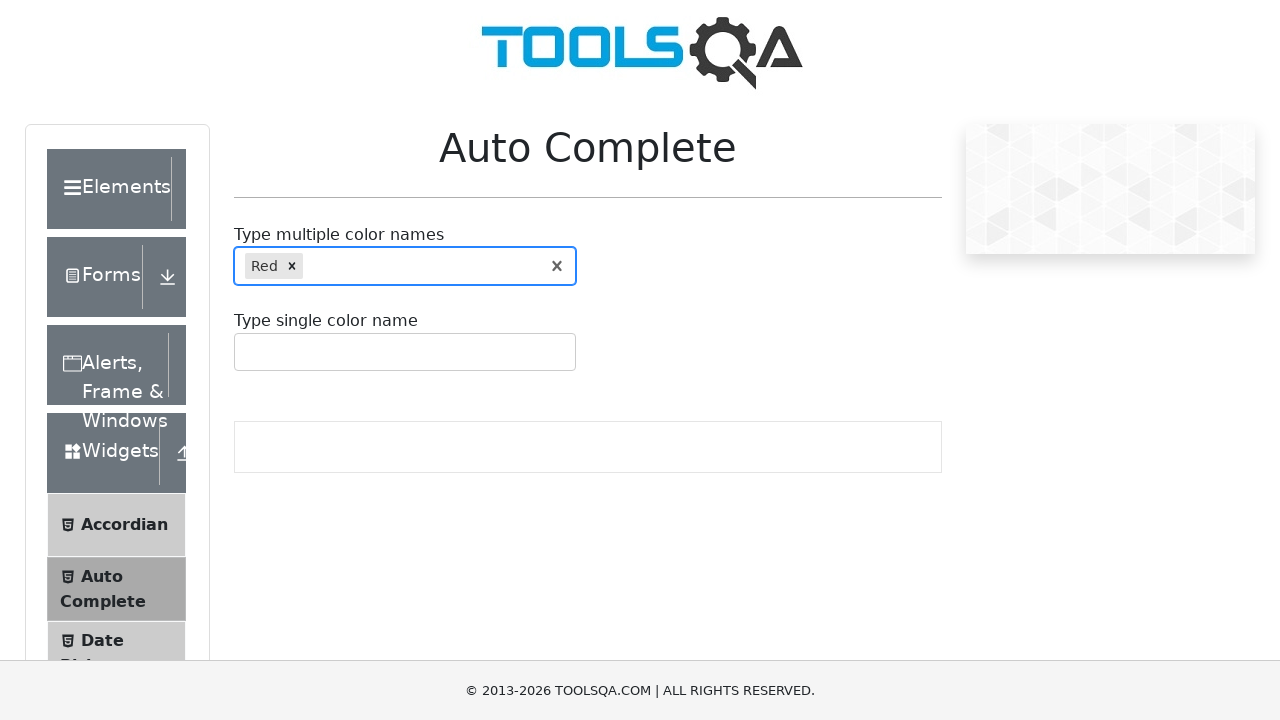

Typed 'Green' in multiple colors input on #autoCompleteMultipleInput
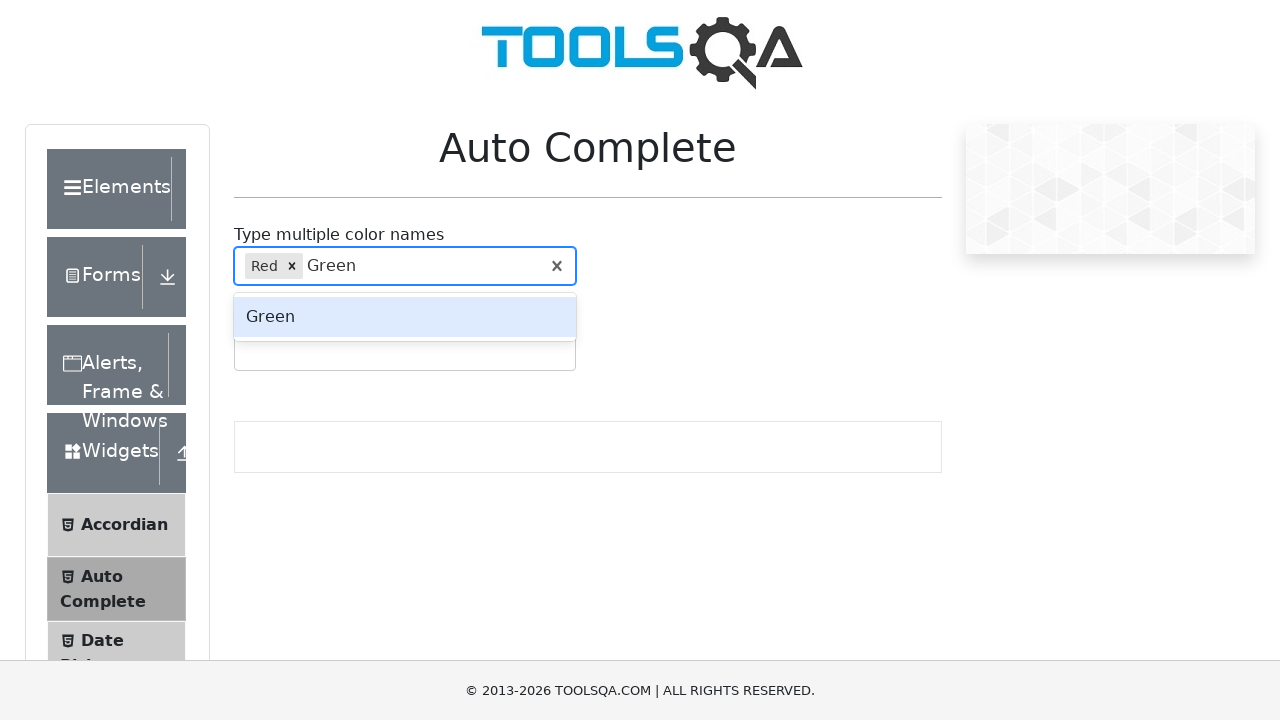

Pressed Enter to add 'Green' to multi-select on #autoCompleteMultipleInput
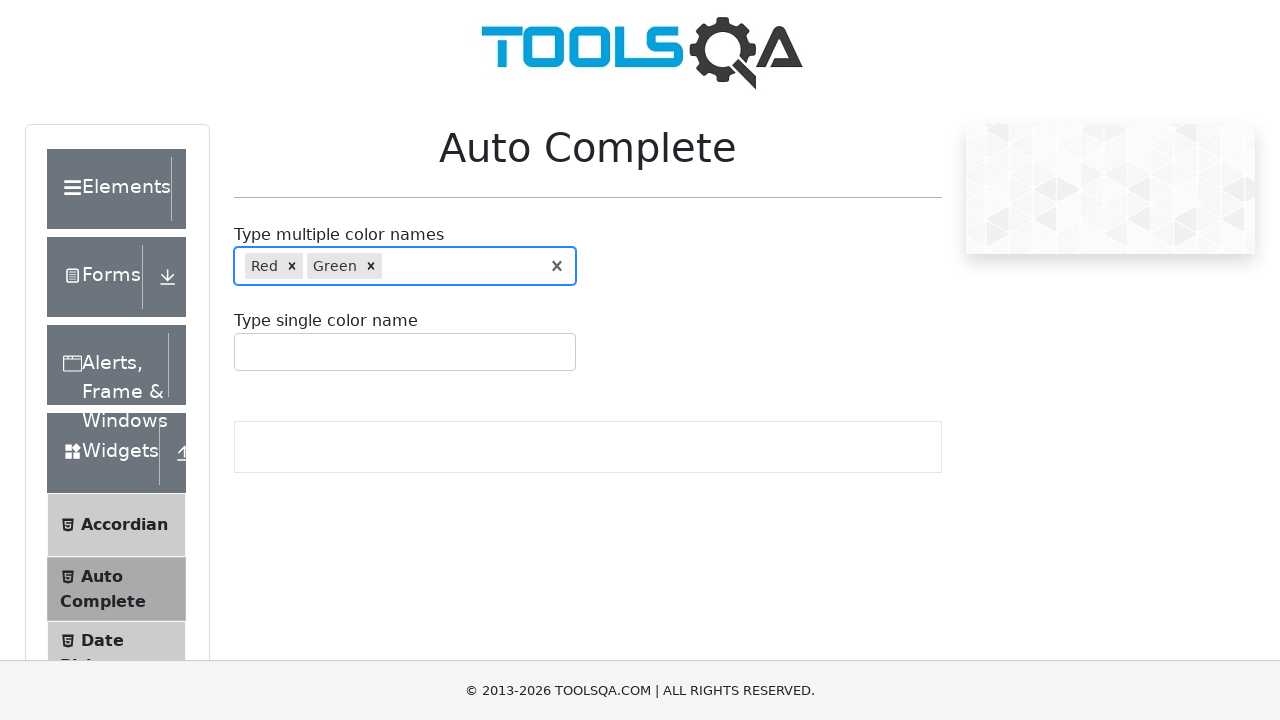

Typed 'Blue' in multiple colors input on #autoCompleteMultipleInput
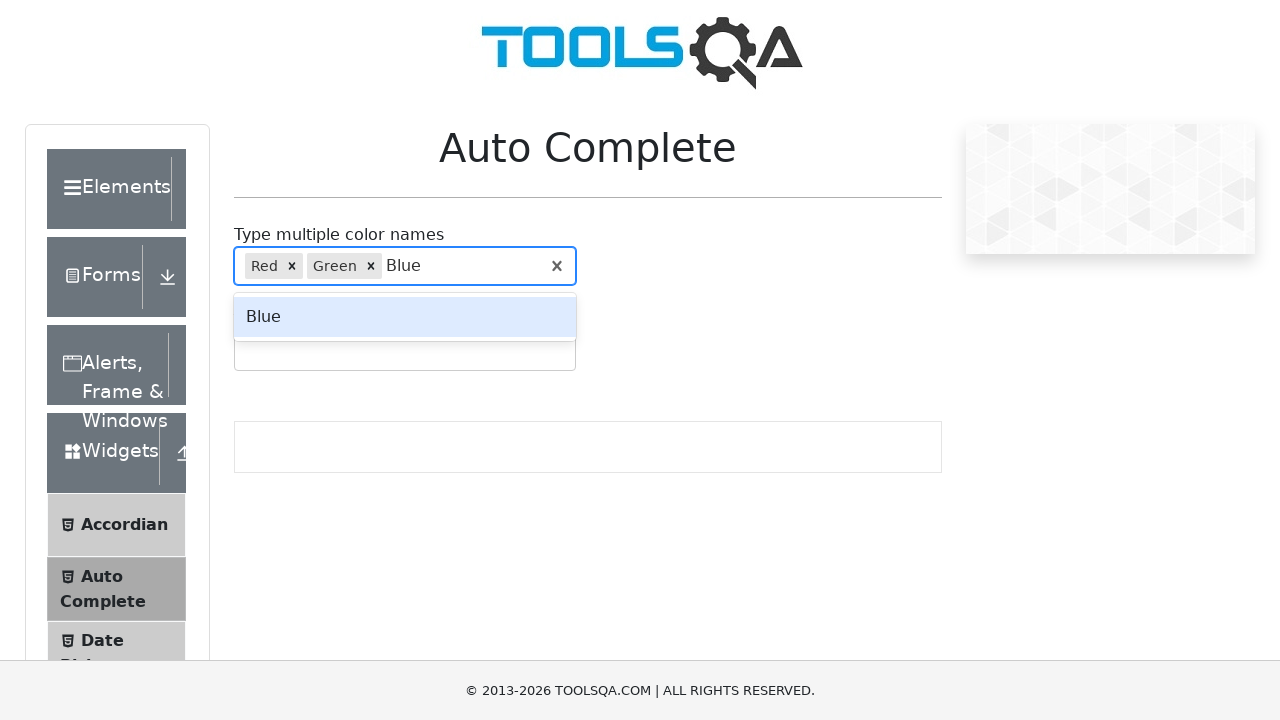

Pressed Enter to add 'Blue' to multi-select on #autoCompleteMultipleInput
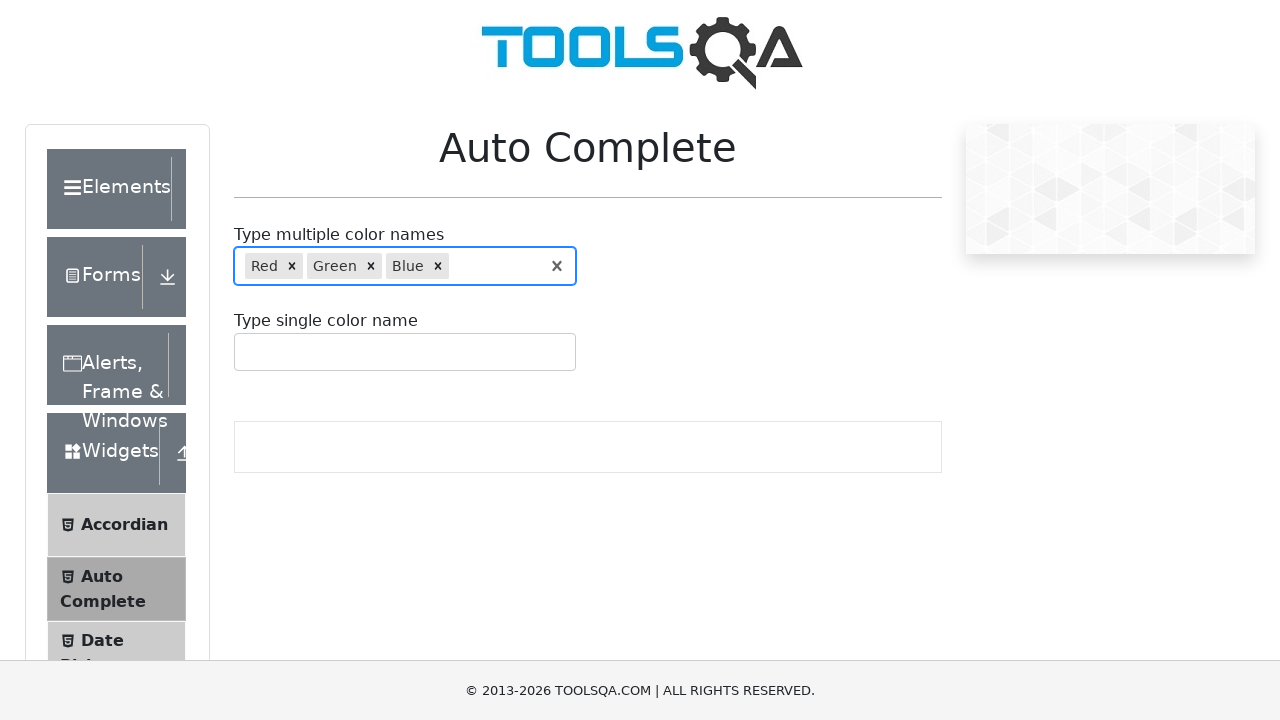

Waited for color elements to appear in multi-select input
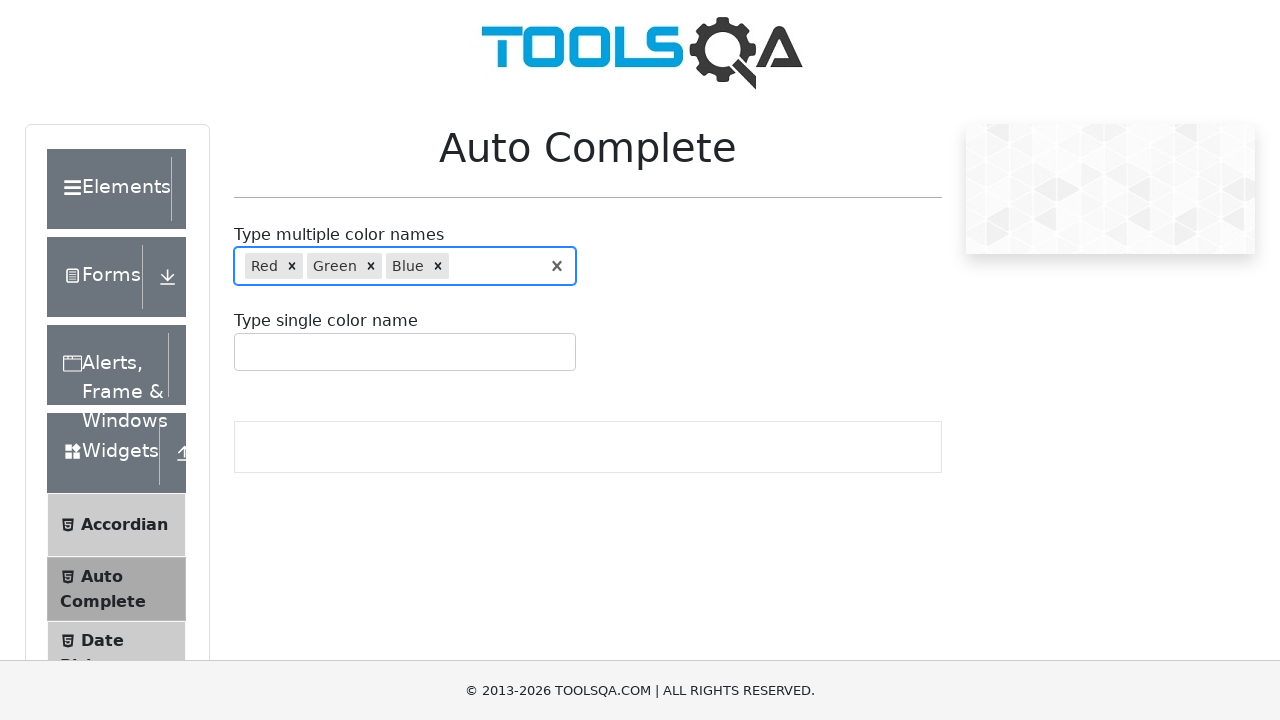

Located the single color input box
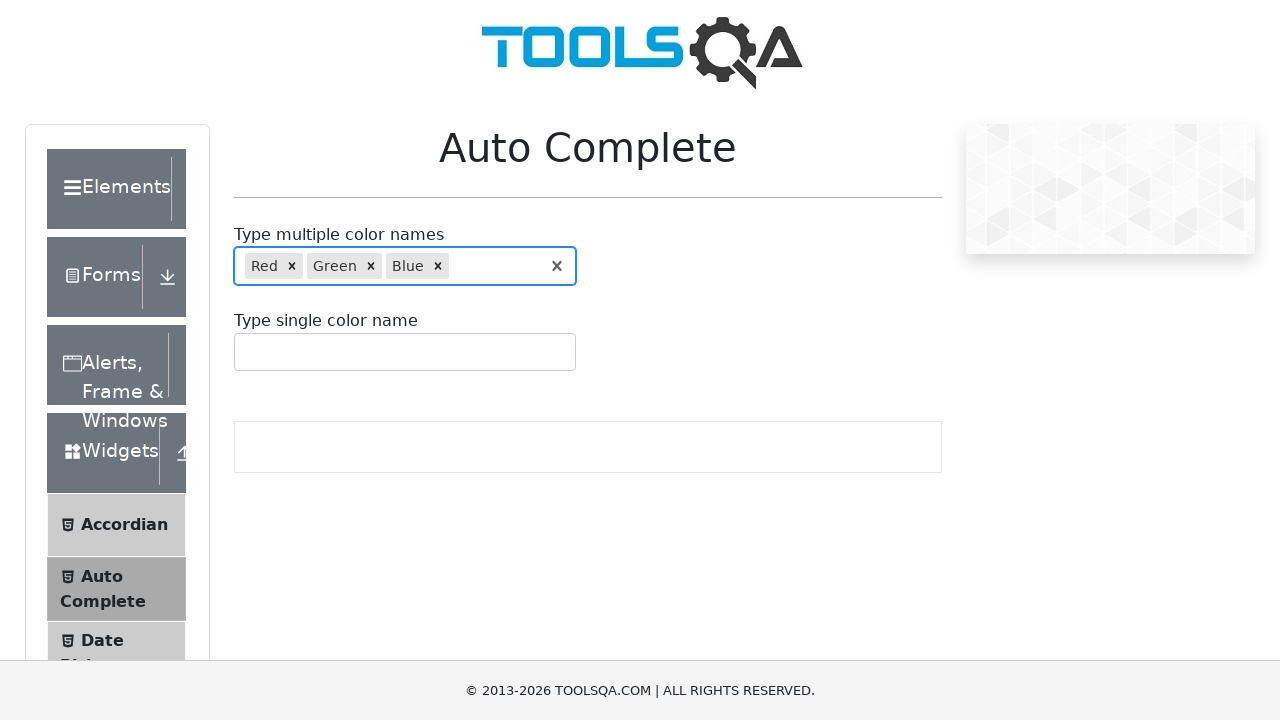

Typed 'Yellow' in single color input on #autoCompleteSingleInput
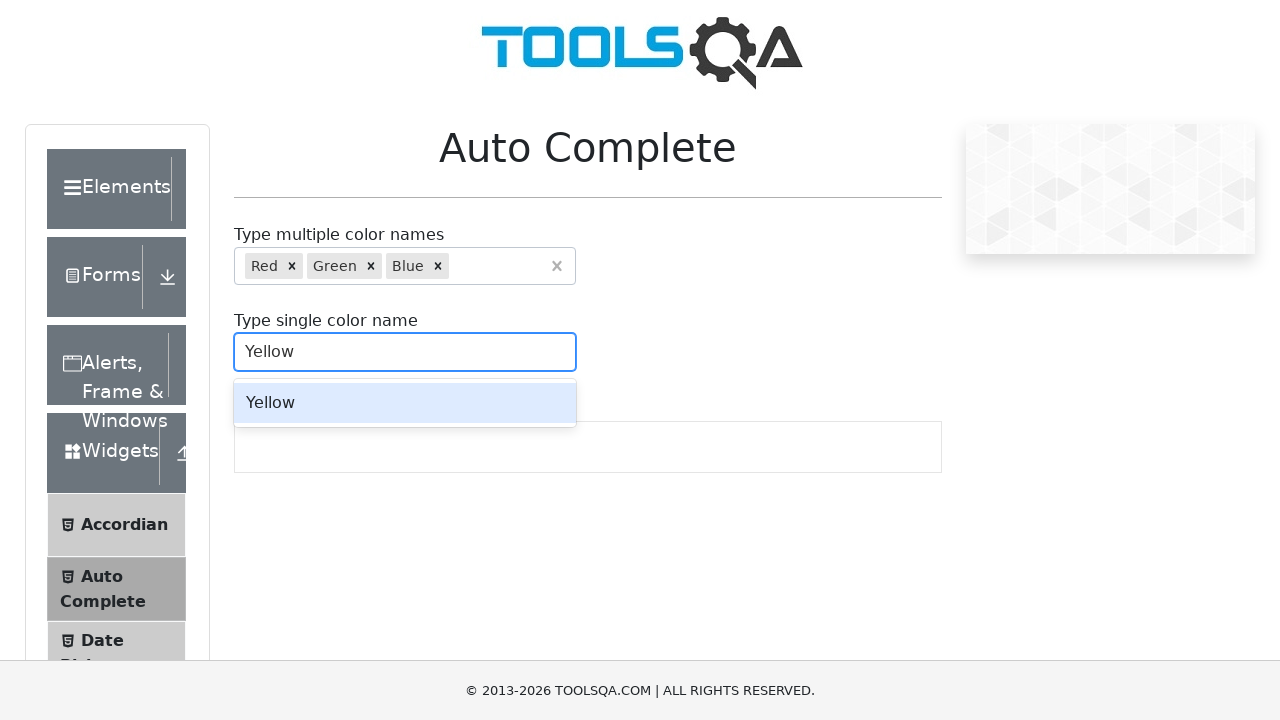

Pressed Enter to confirm 'Yellow' in single-select on #autoCompleteSingleInput
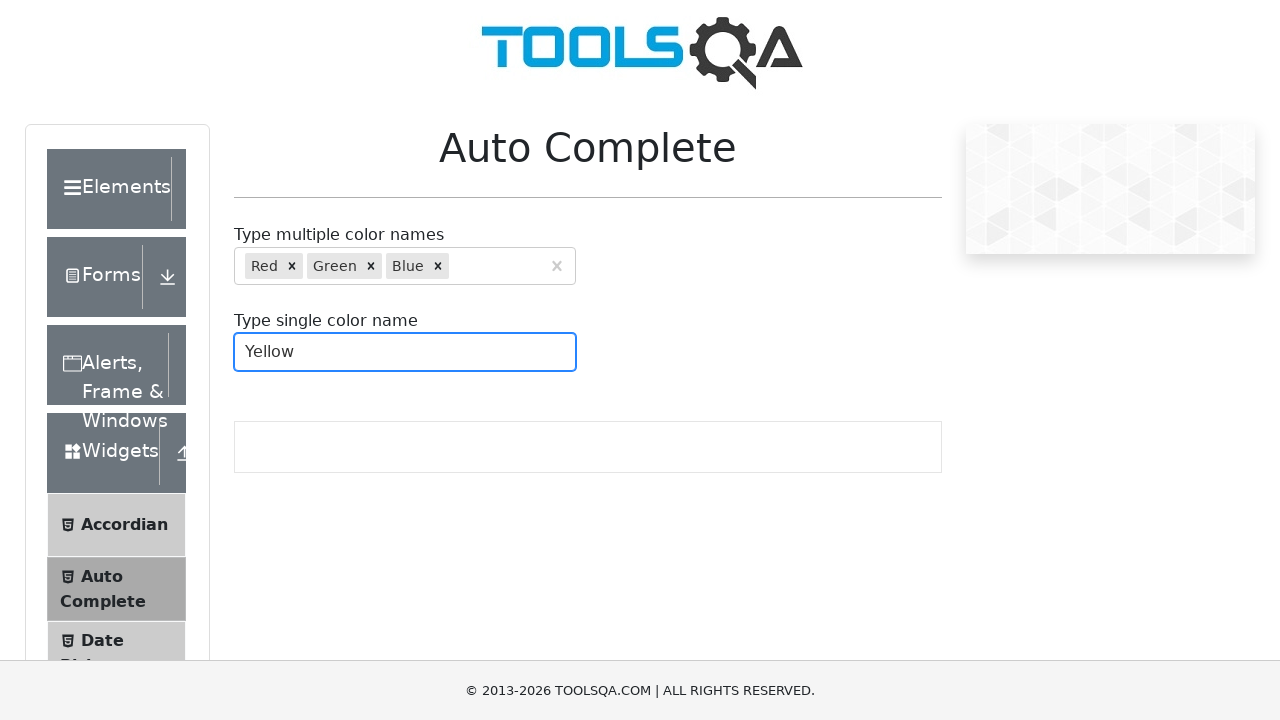

Waited for single color element to appear
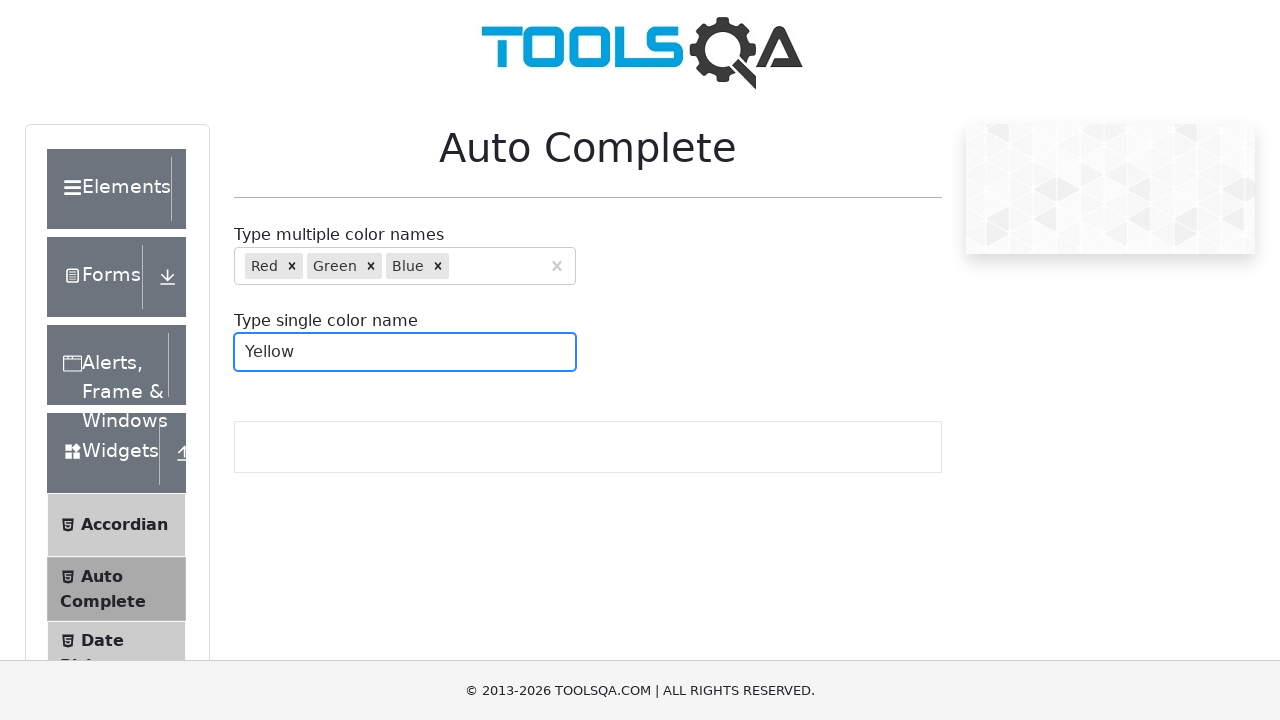

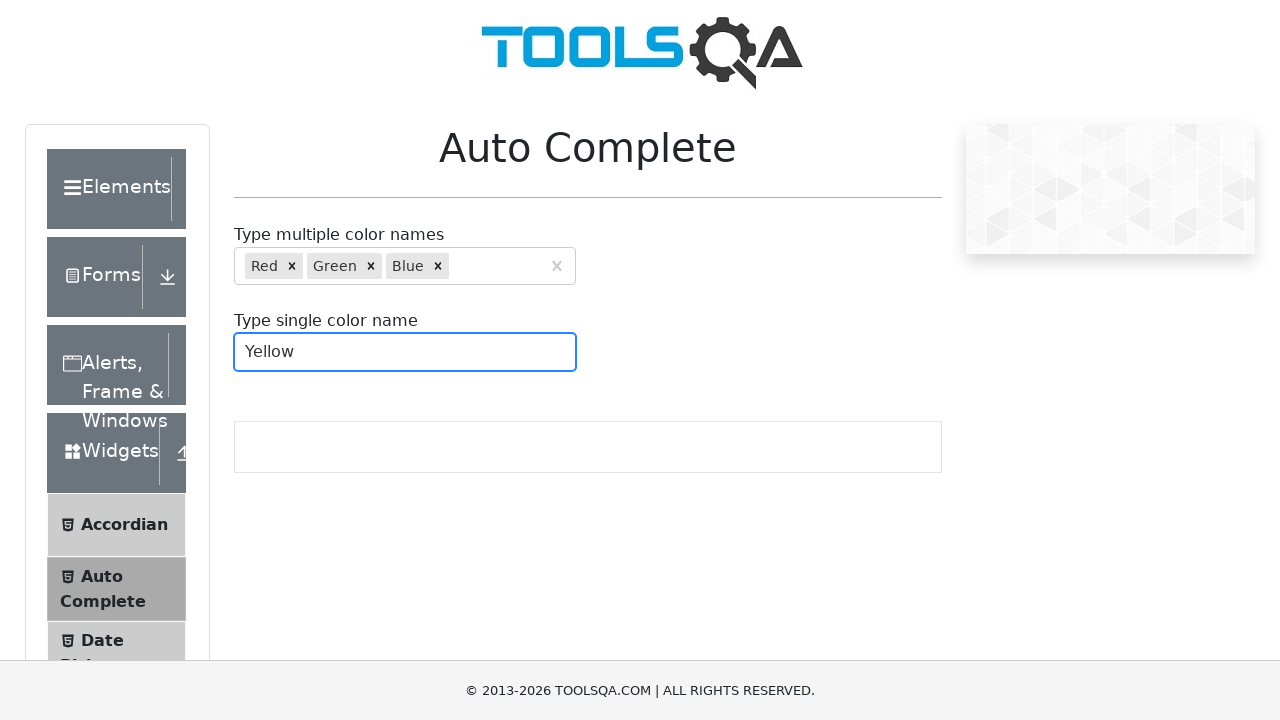